Tests the sorting functionality of a web table by clicking on the "Veg/fruit name" column header and verifying that the items are displayed in alphabetical order.

Starting URL: https://rahulshettyacademy.com/seleniumPractise/#/offers

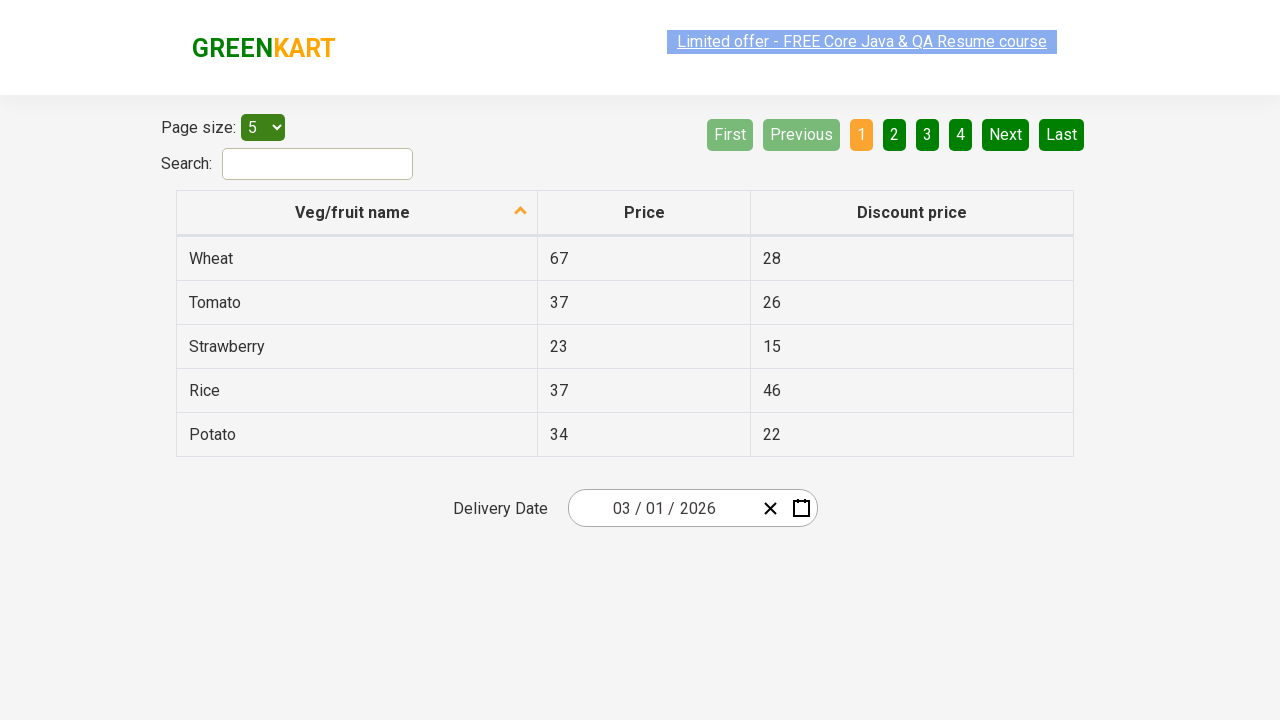

Set viewport to 1920x1080
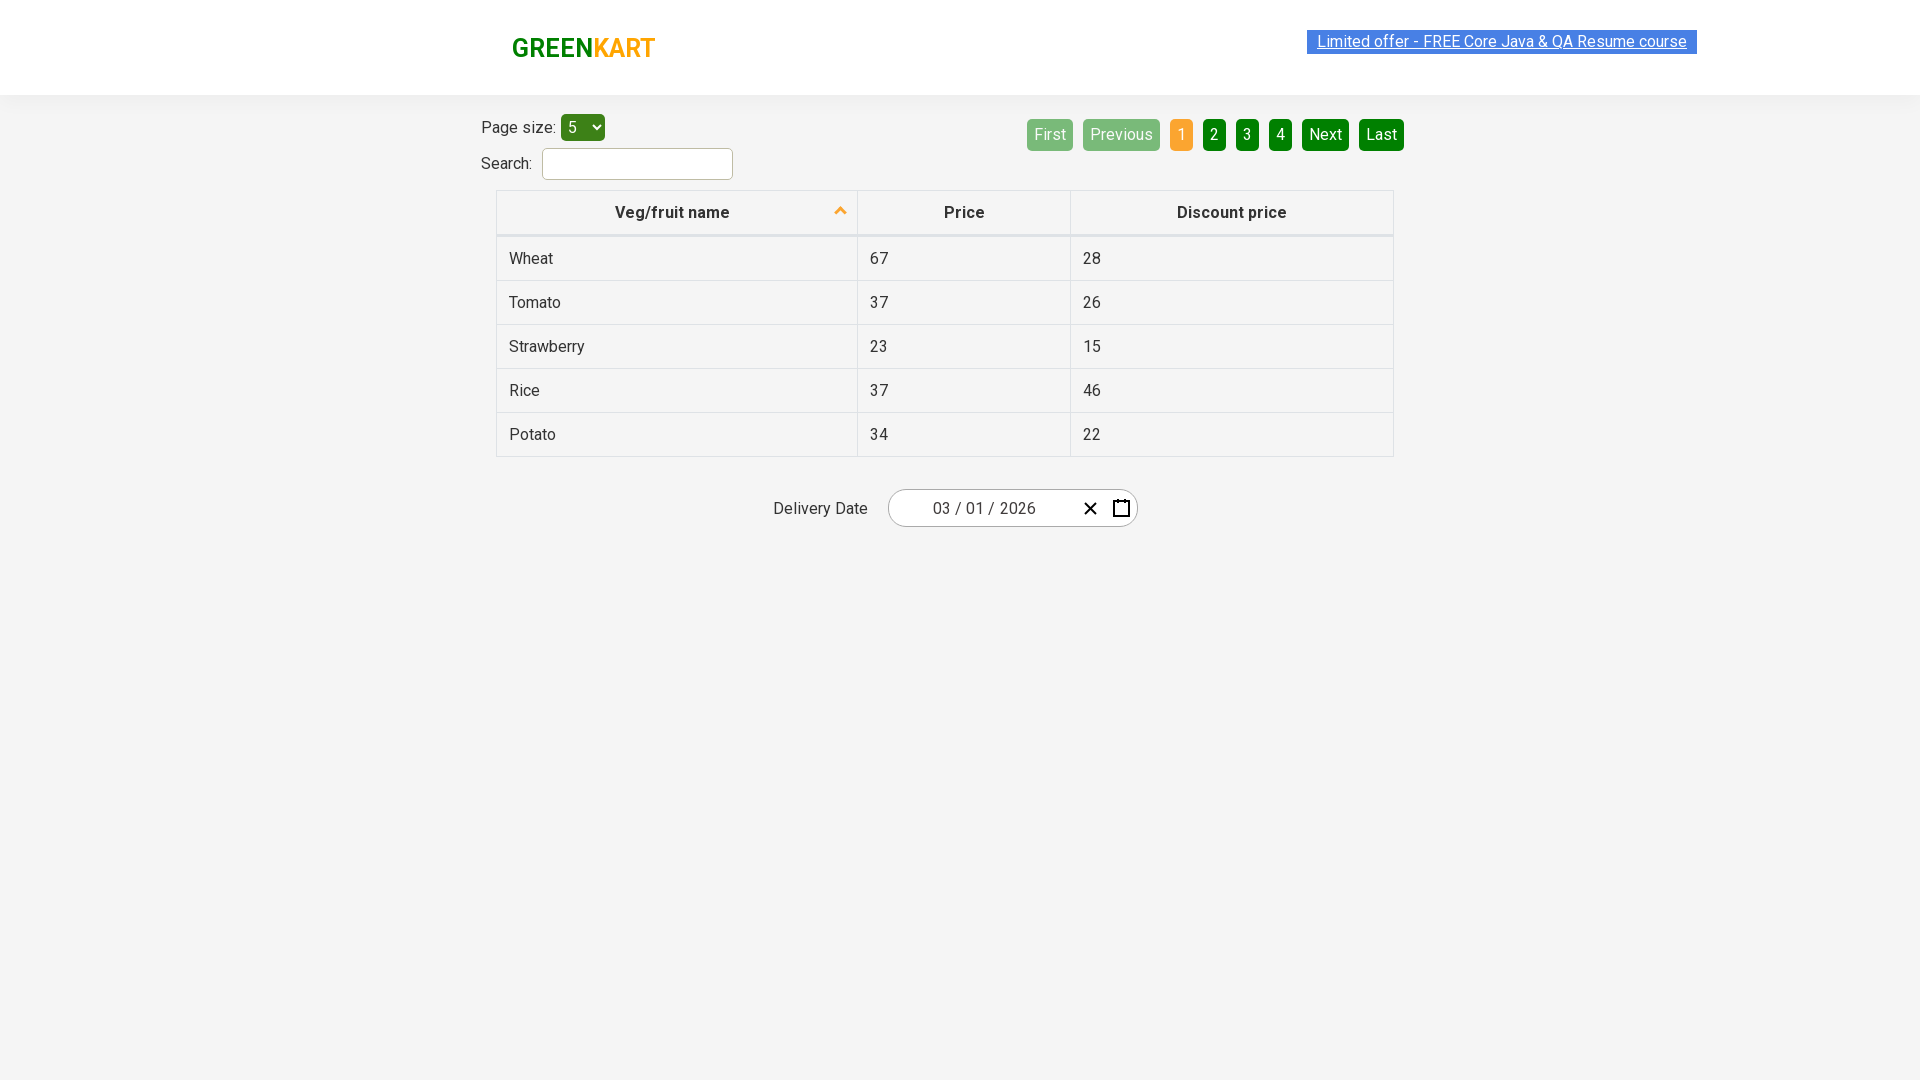

Navigated to web table offers page
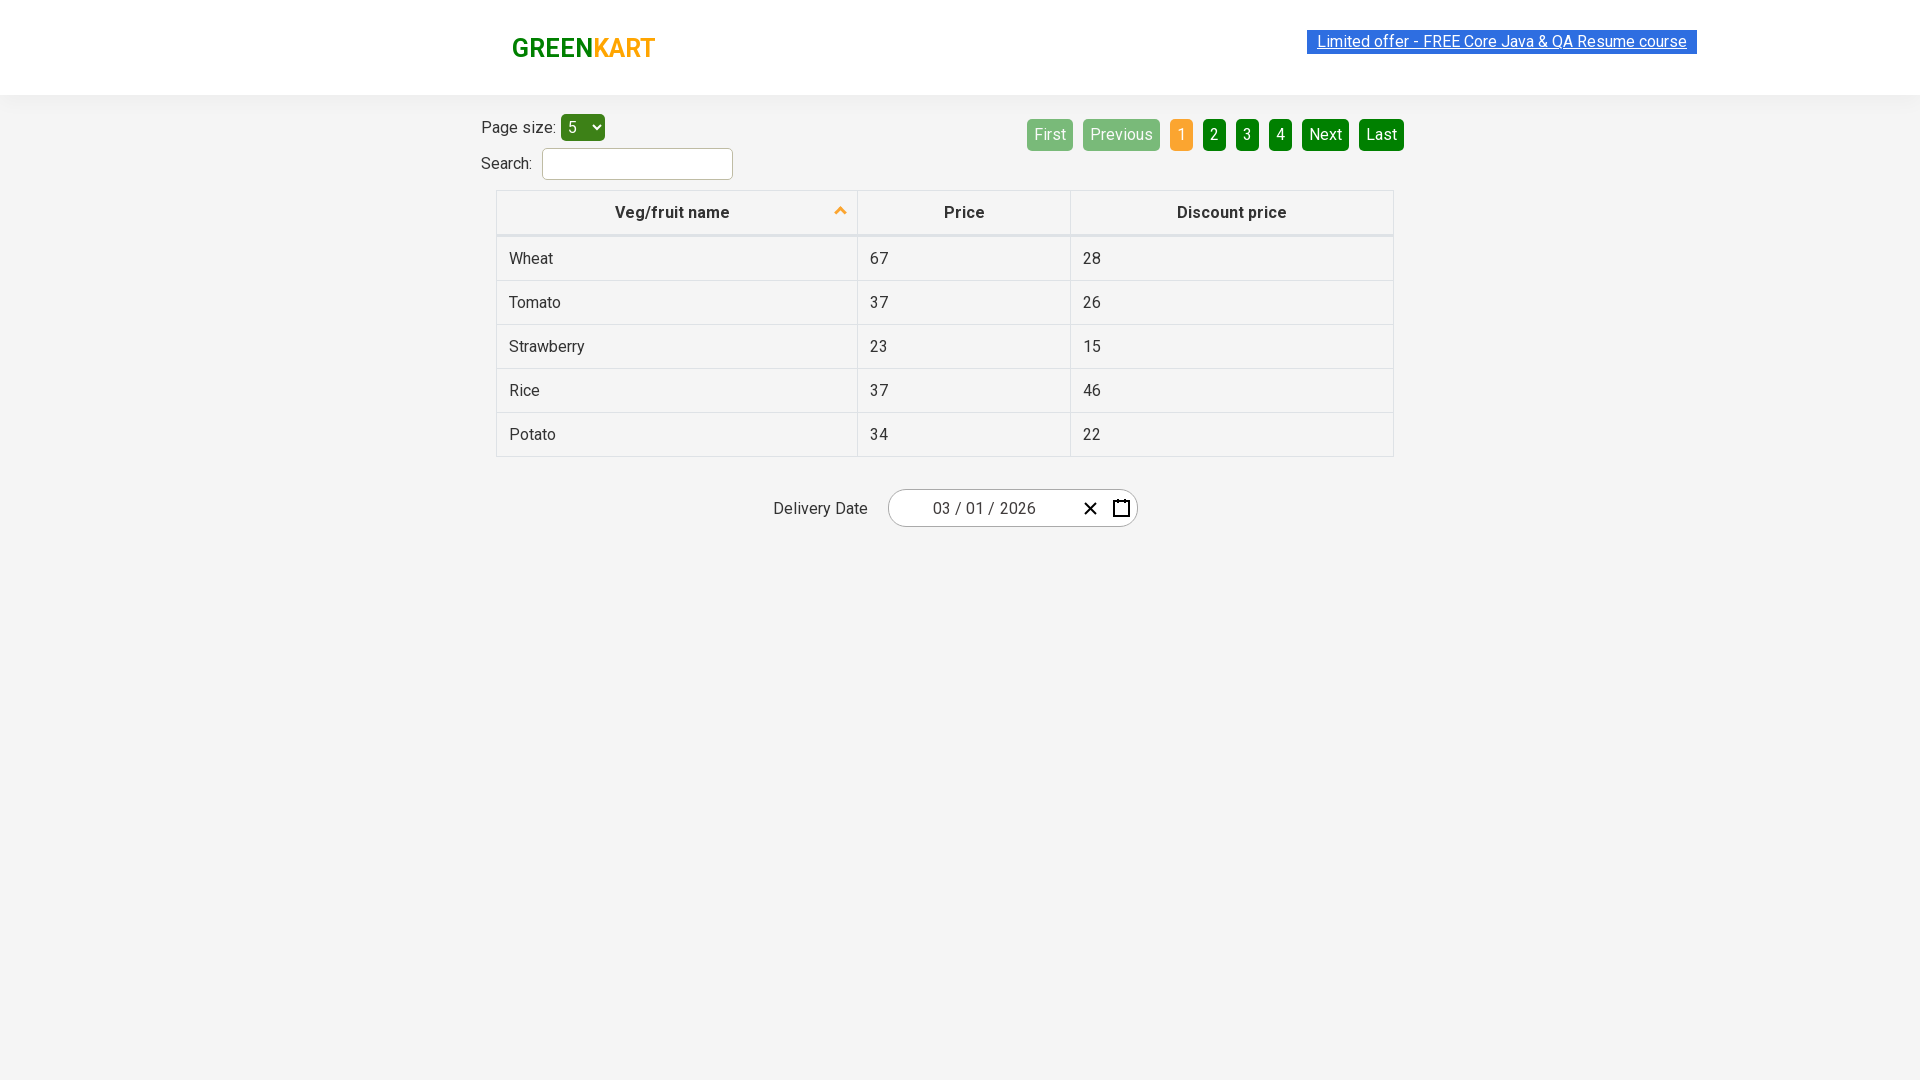

Clicked on 'Veg/fruit name' column header to sort at (673, 212) on xpath=//span[text()='Veg/fruit name']
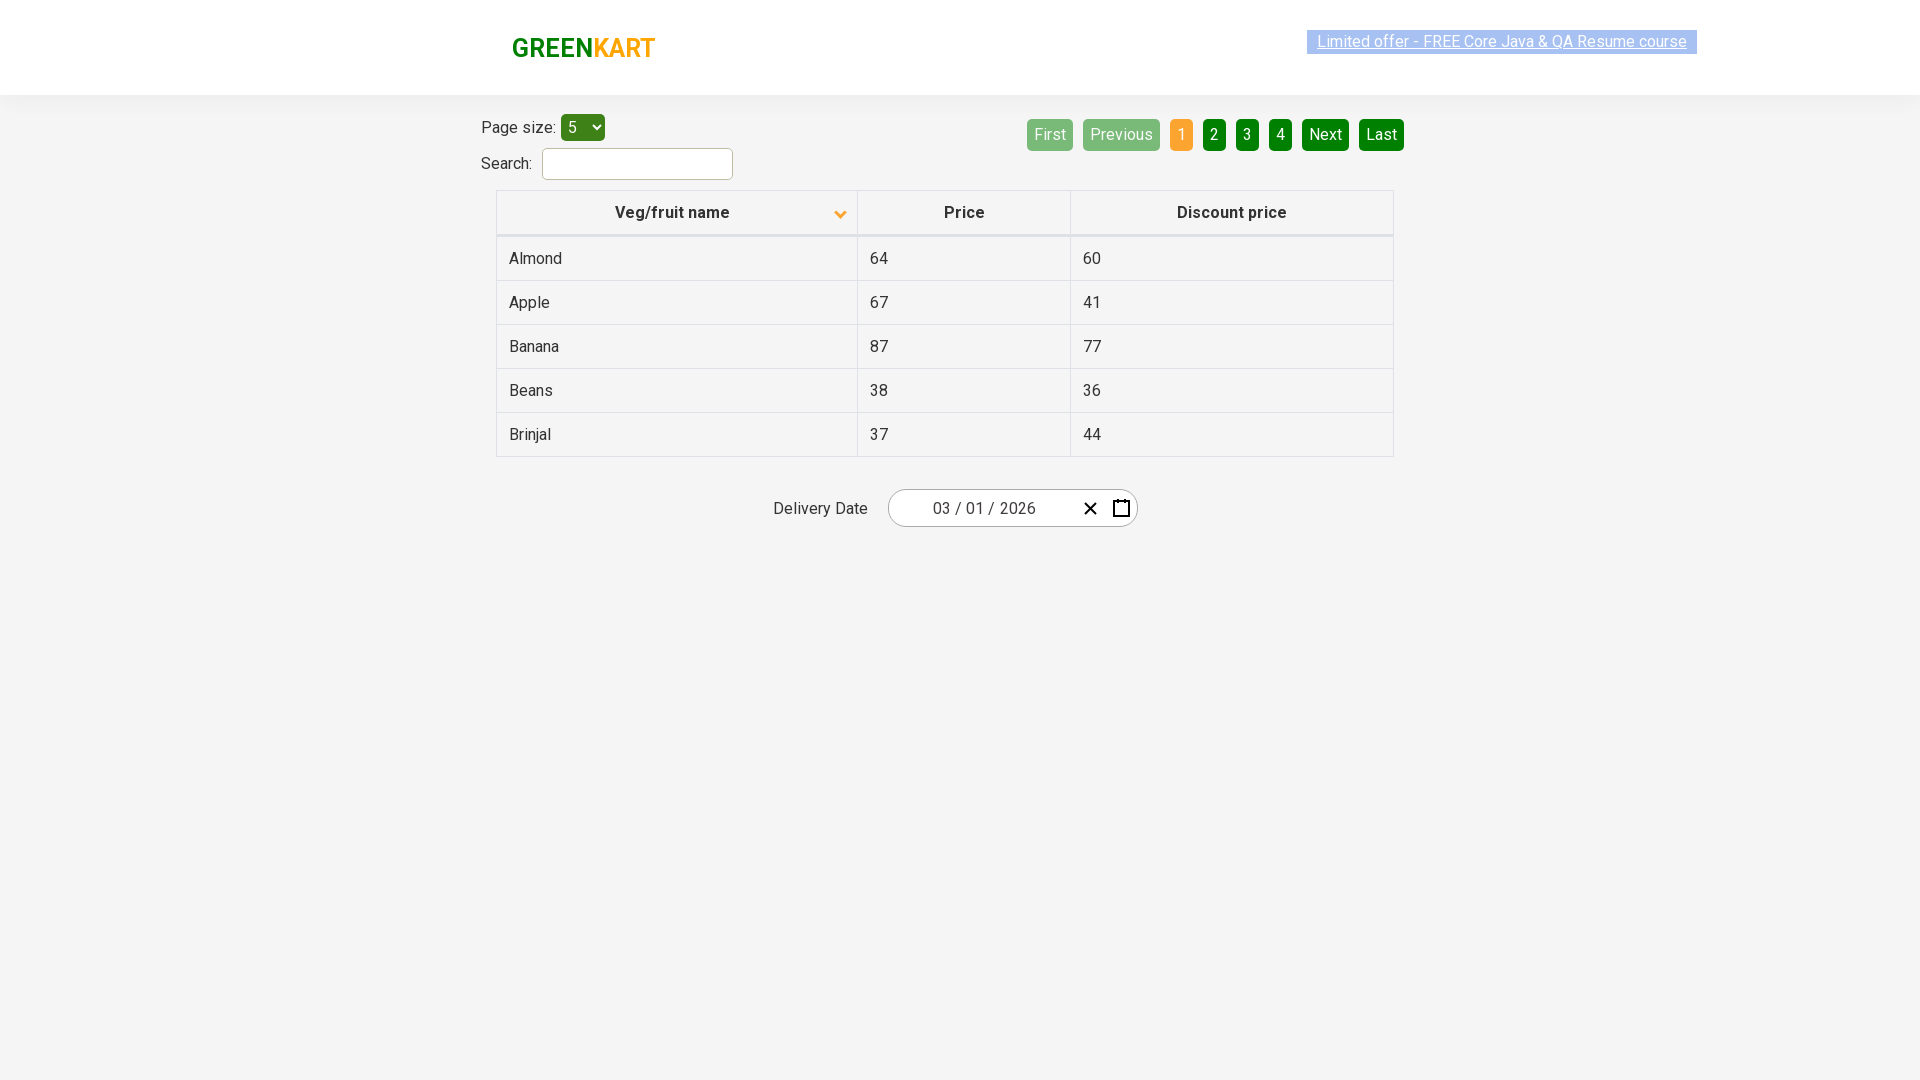

Table loaded and first column cells are visible
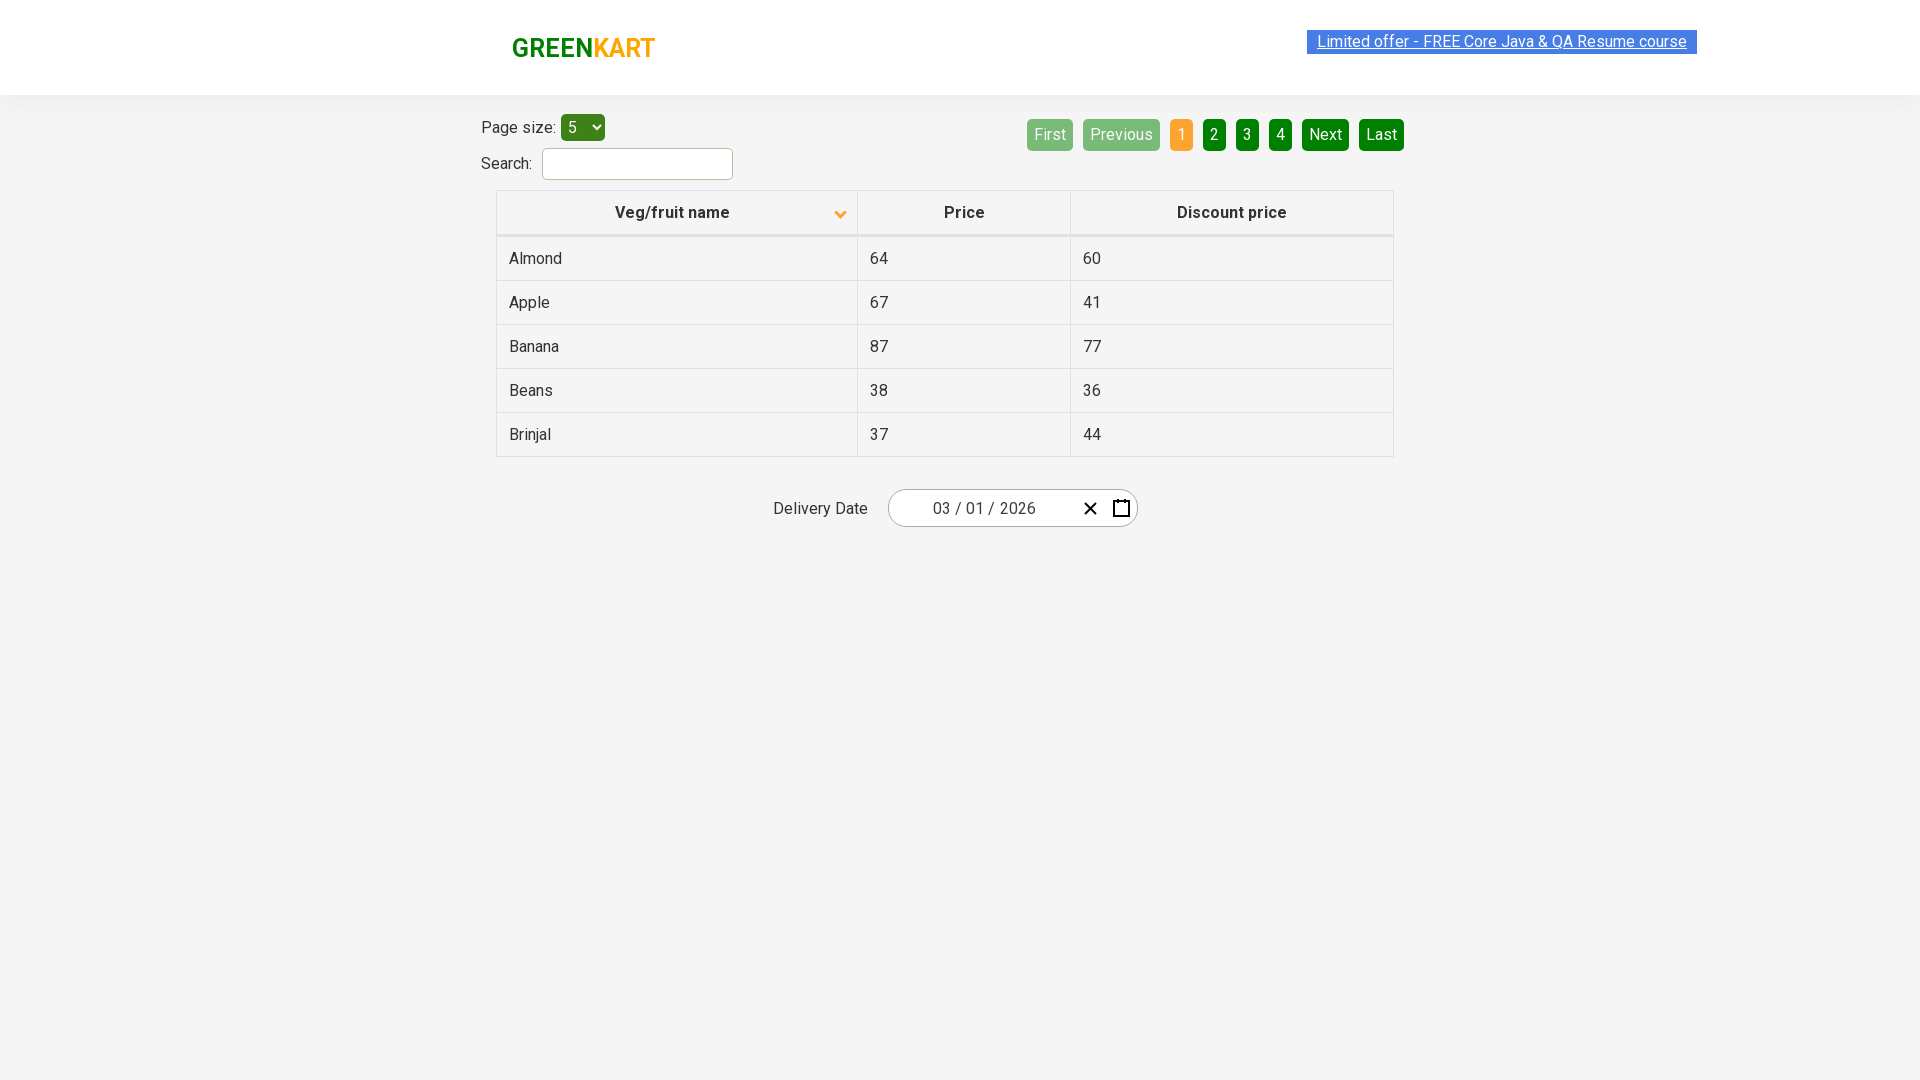

Captured all elements from the first column
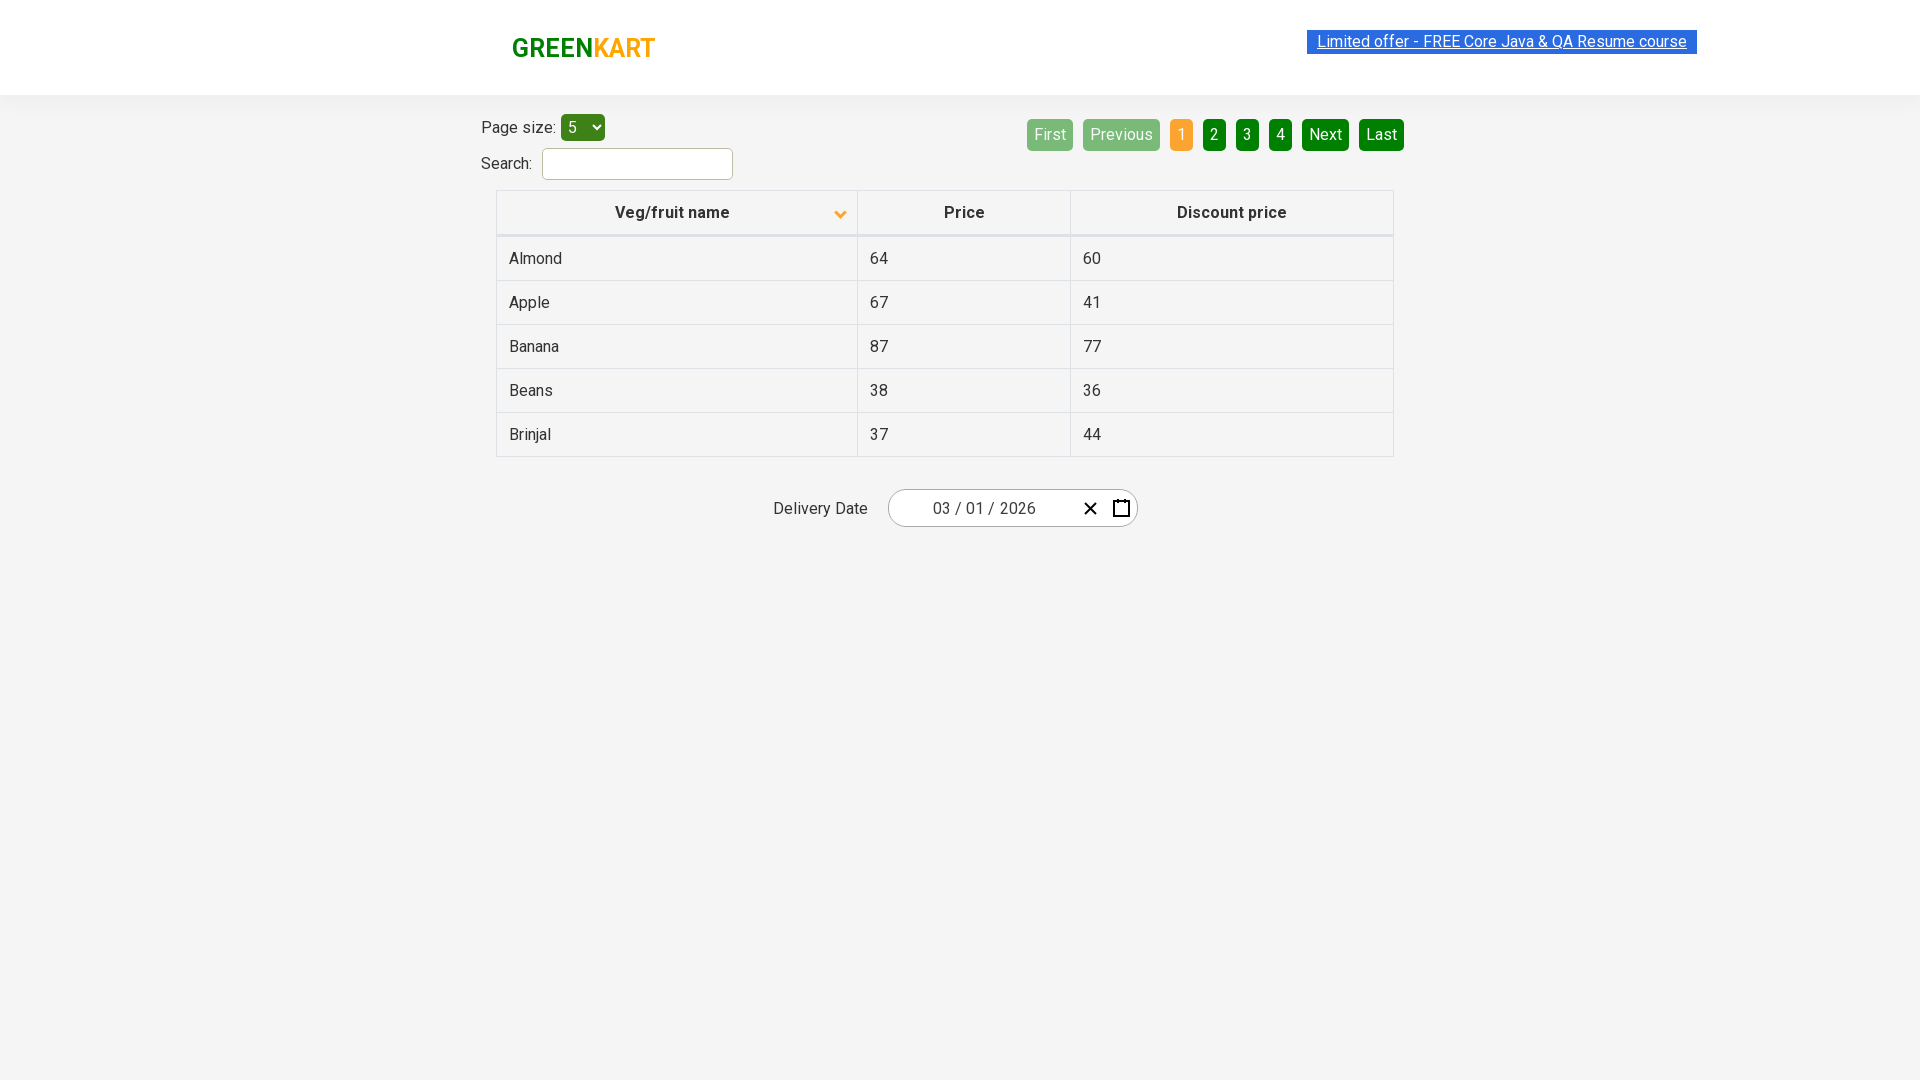

Extracted text content from 5 column cells
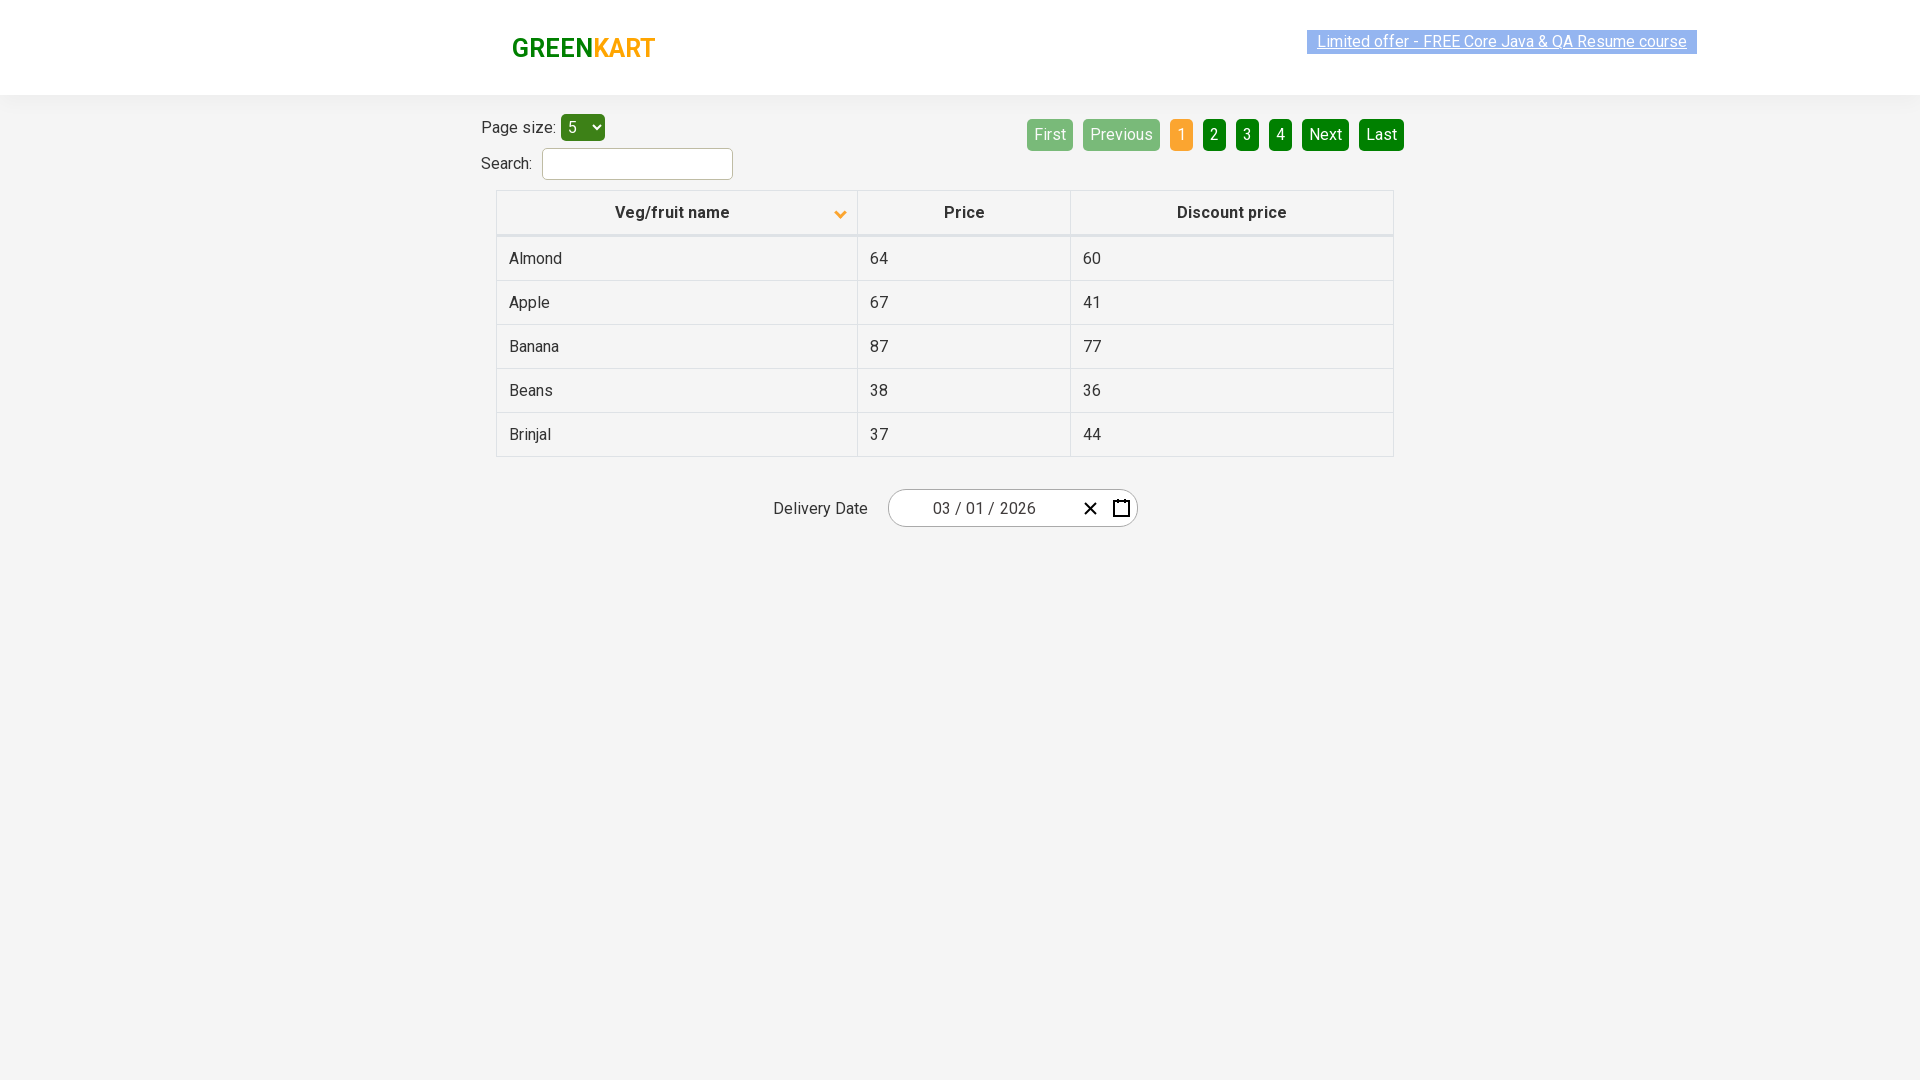

Created alphabetically sorted copy of the list
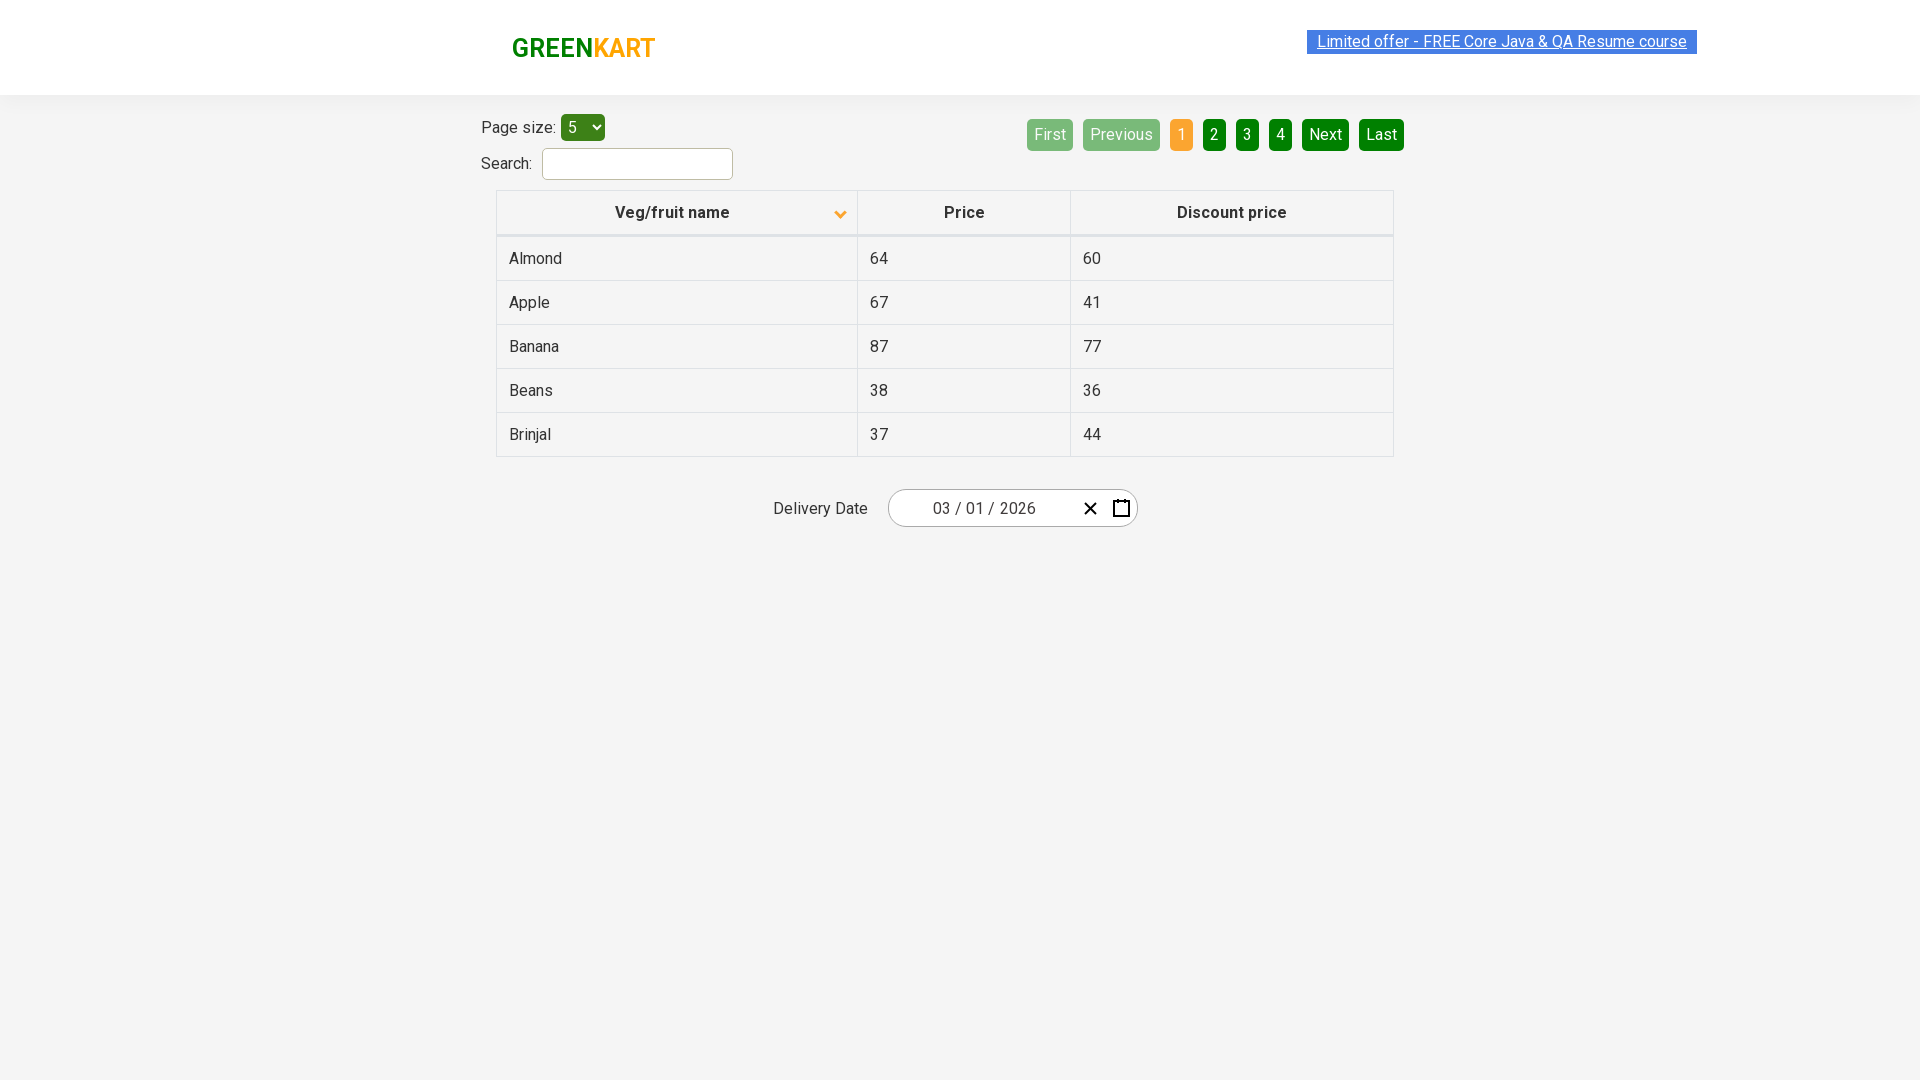

Verified that table items are sorted alphabetically - ASSERTION PASSED
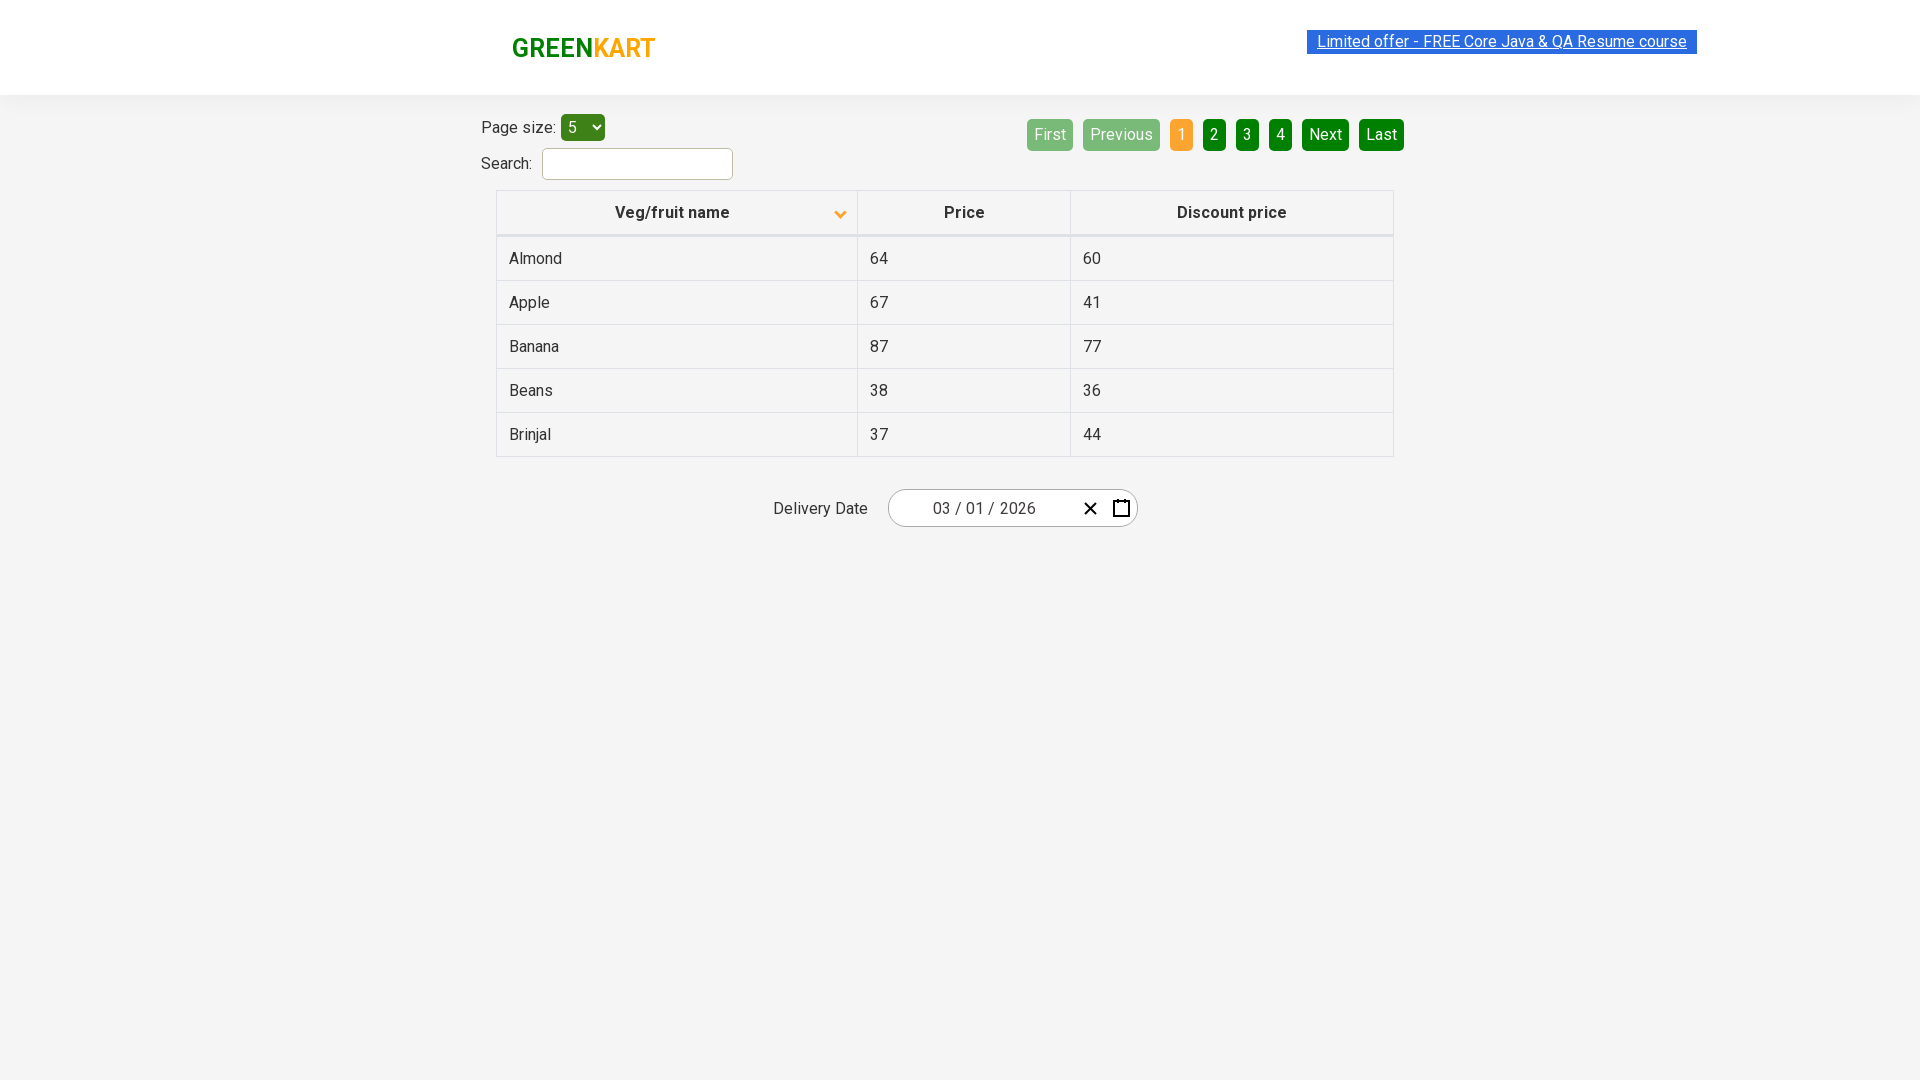

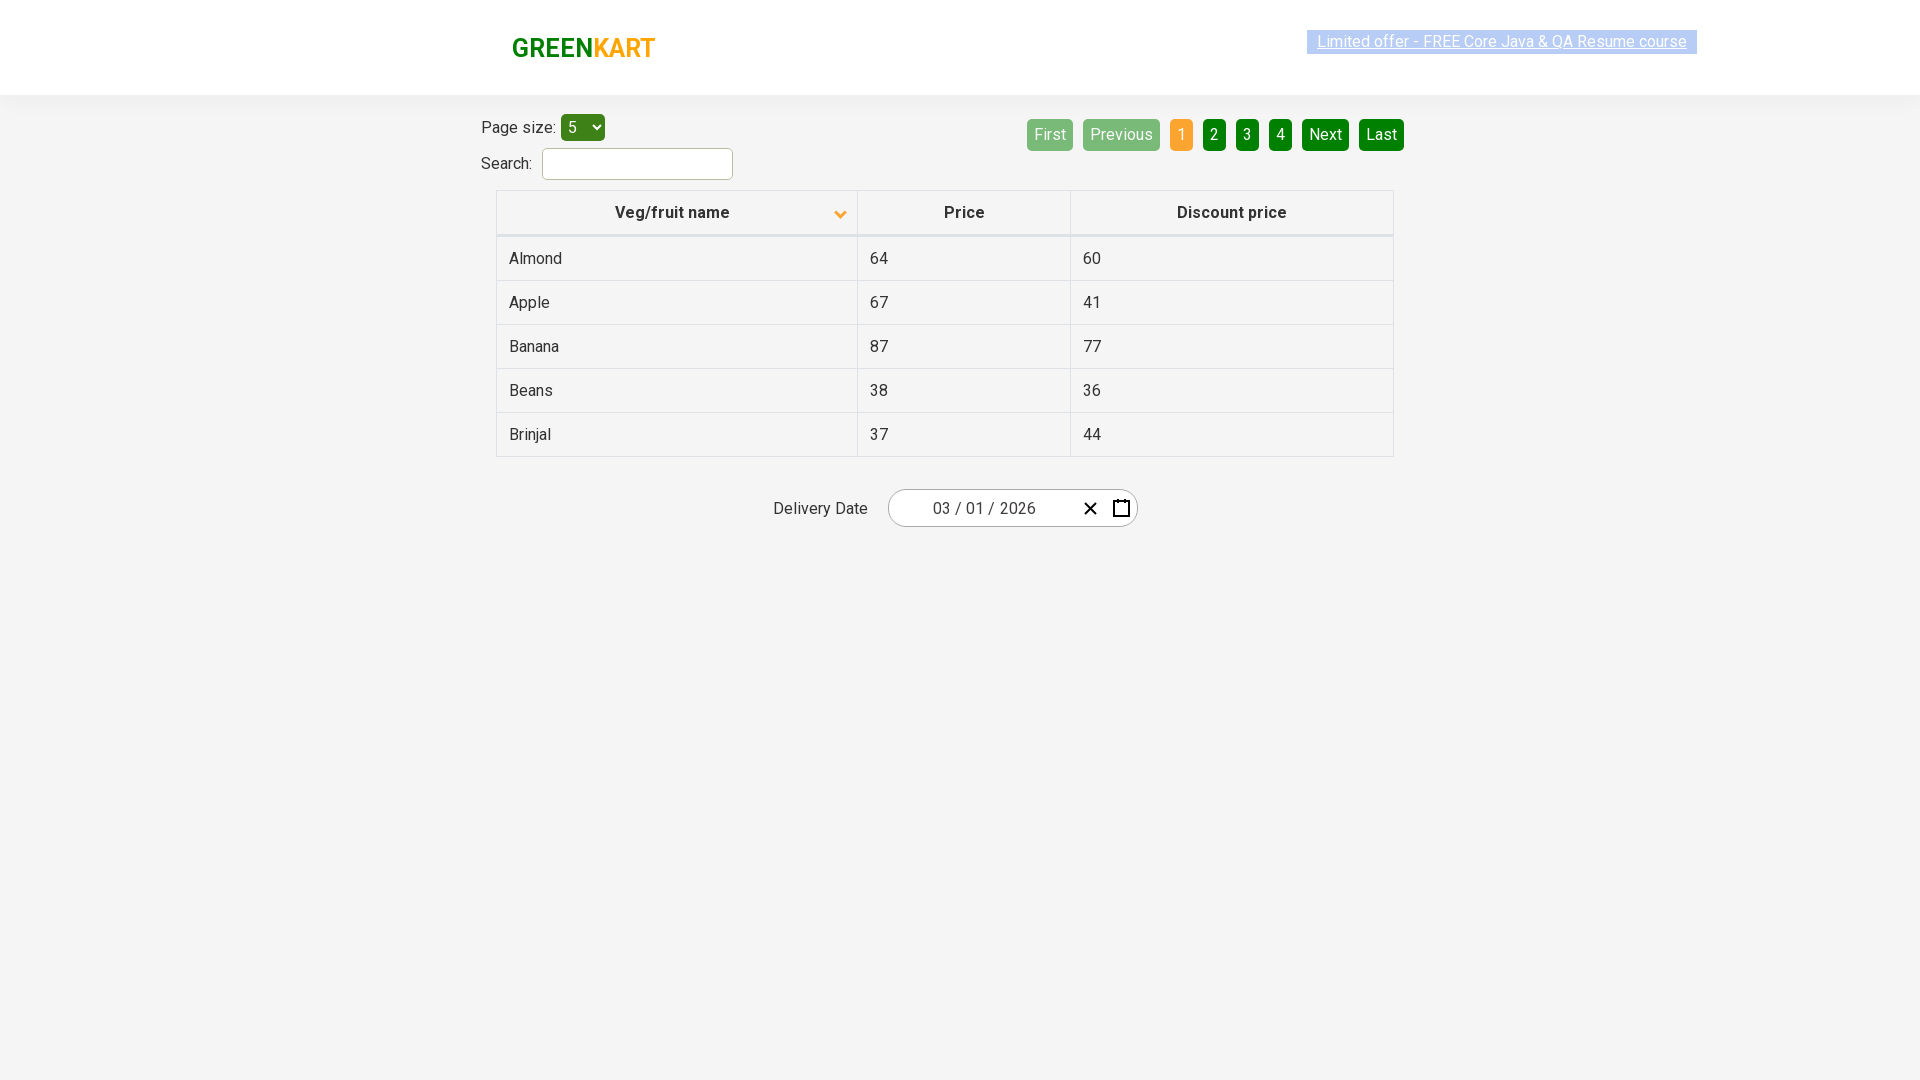